Verifies that the "See Managed Hosting Services" button is visible and gets its location and size properties

Starting URL: https://www.inmotionhosting.com/

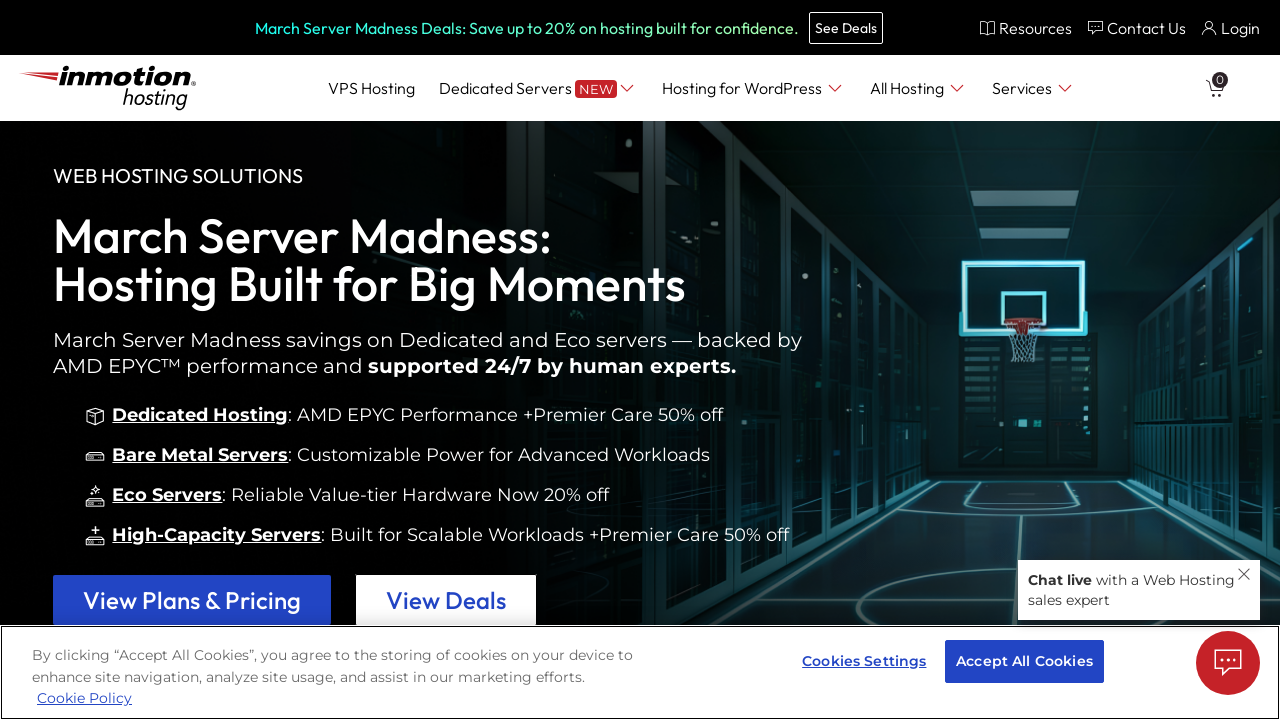

Waited for and located 'See Managed Hosting Services' button
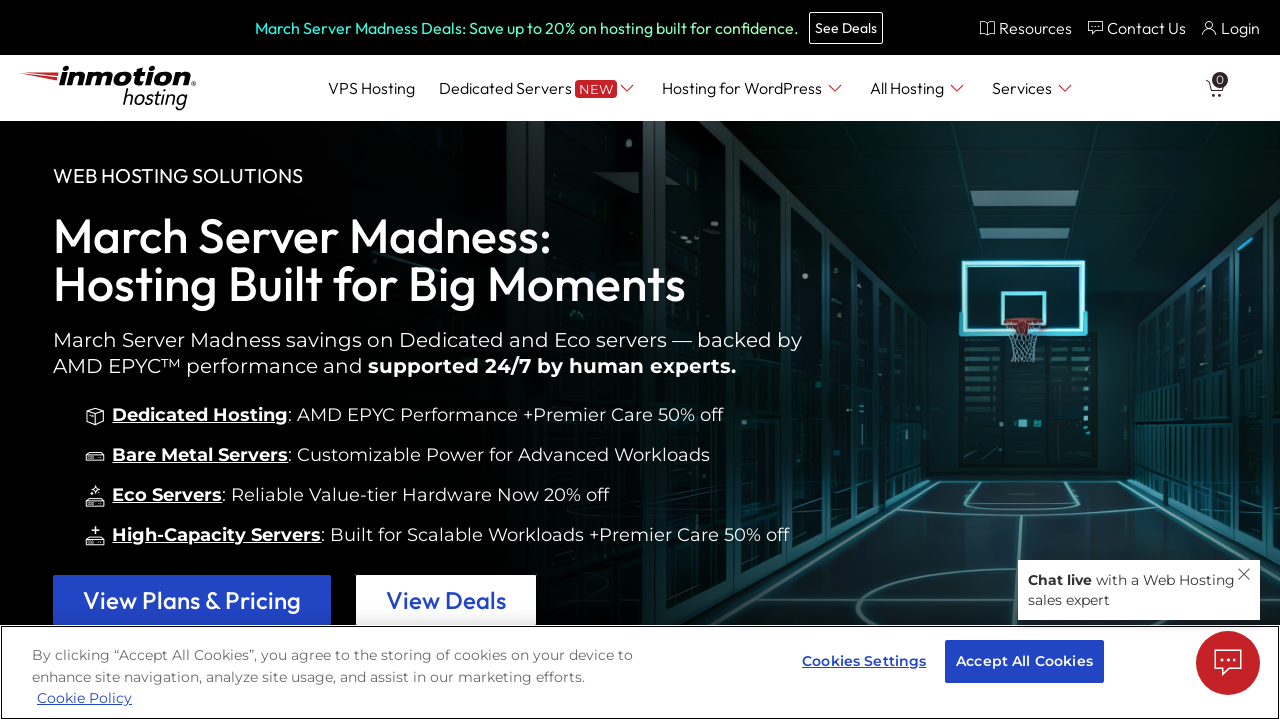

Verified 'See Managed Hosting Services' button is visible
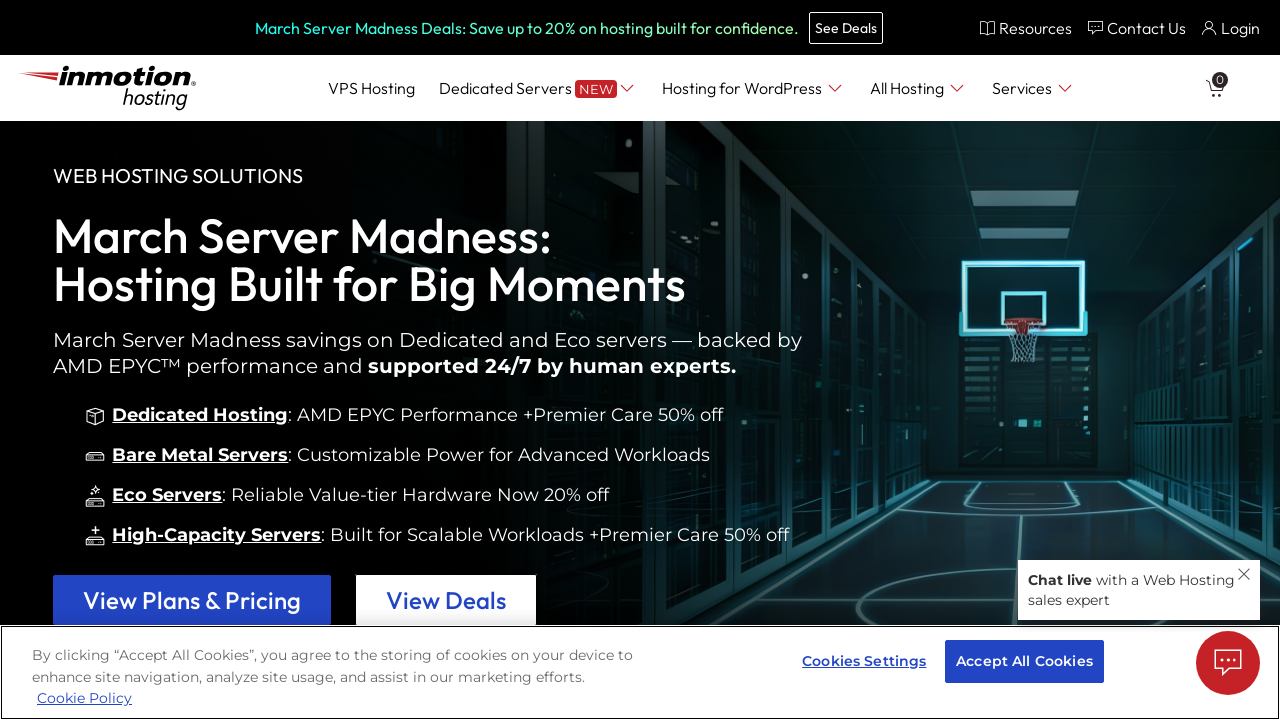

Retrieved button bounding box - x=486.5, y=3784.5, width=307, height=43
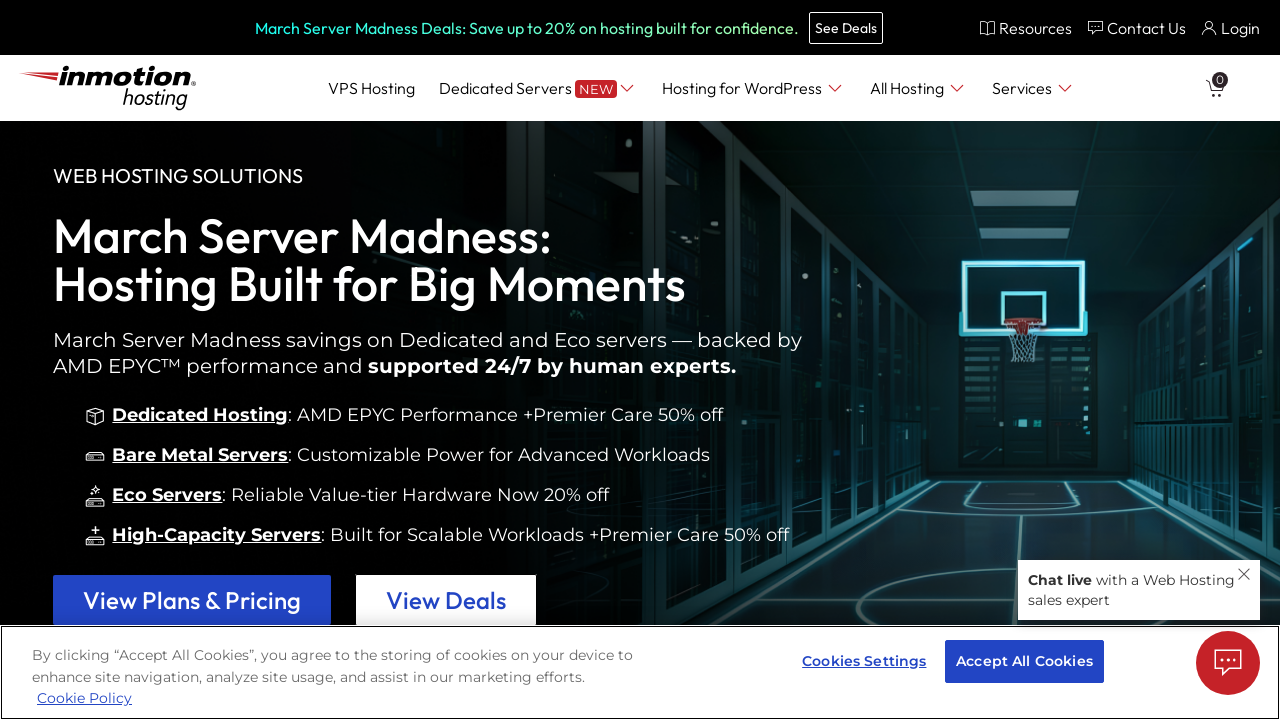

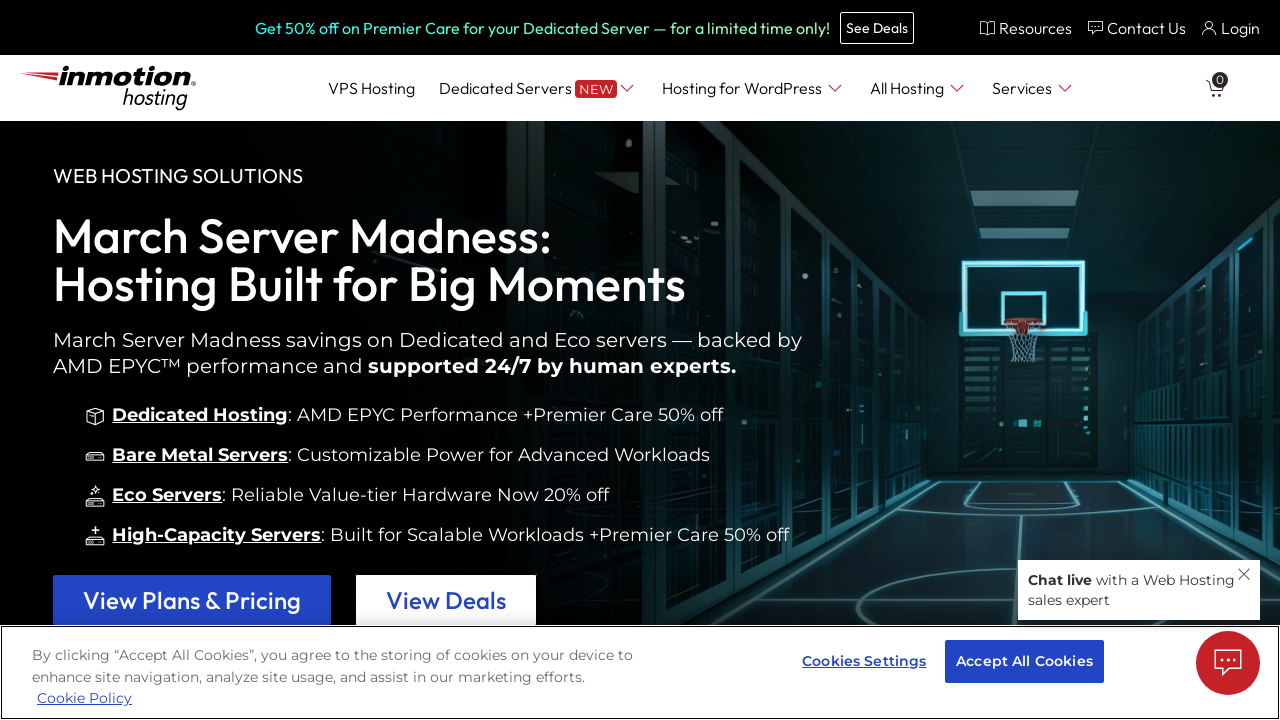